Tests clicking a primary button with dynamic class attributes and handling the resulting JavaScript alert popup

Starting URL: http://uitestingplayground.com/classattr

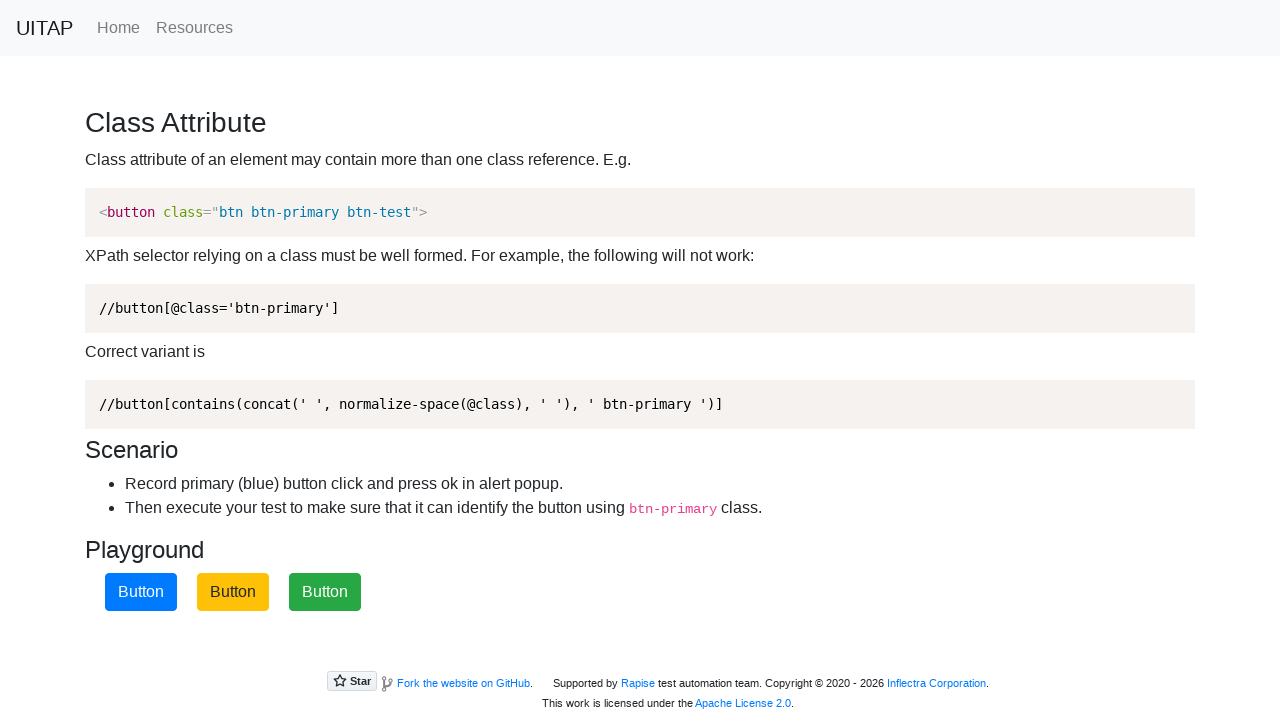

Navigated to classattr test page
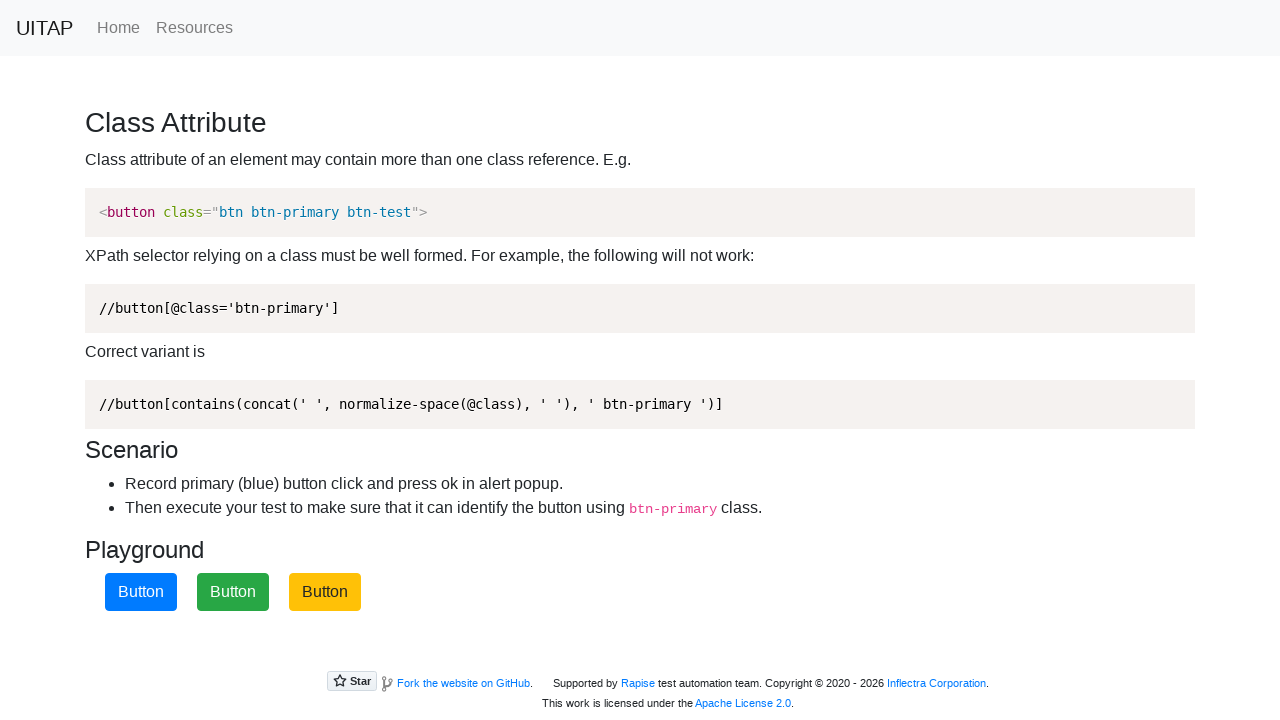

Clicked primary button with dynamic class attributes at (141, 592) on button.btn-primary
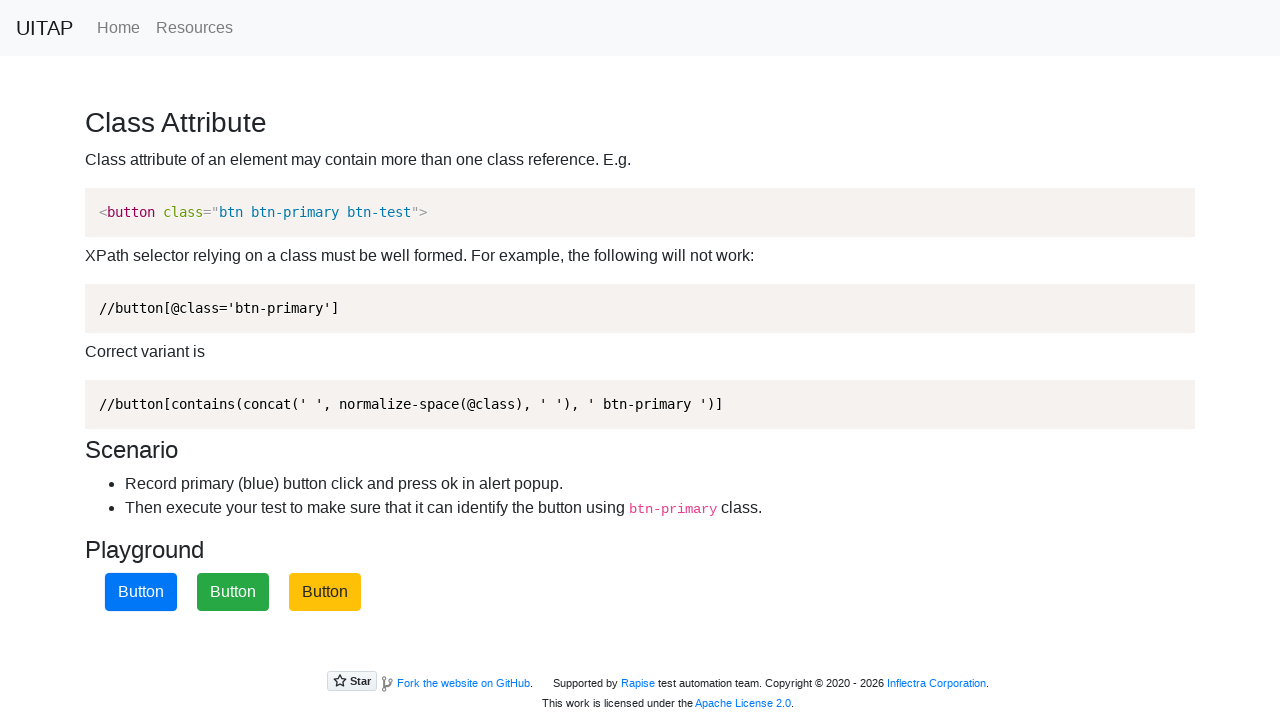

Set up dialog handler to accept JavaScript alert
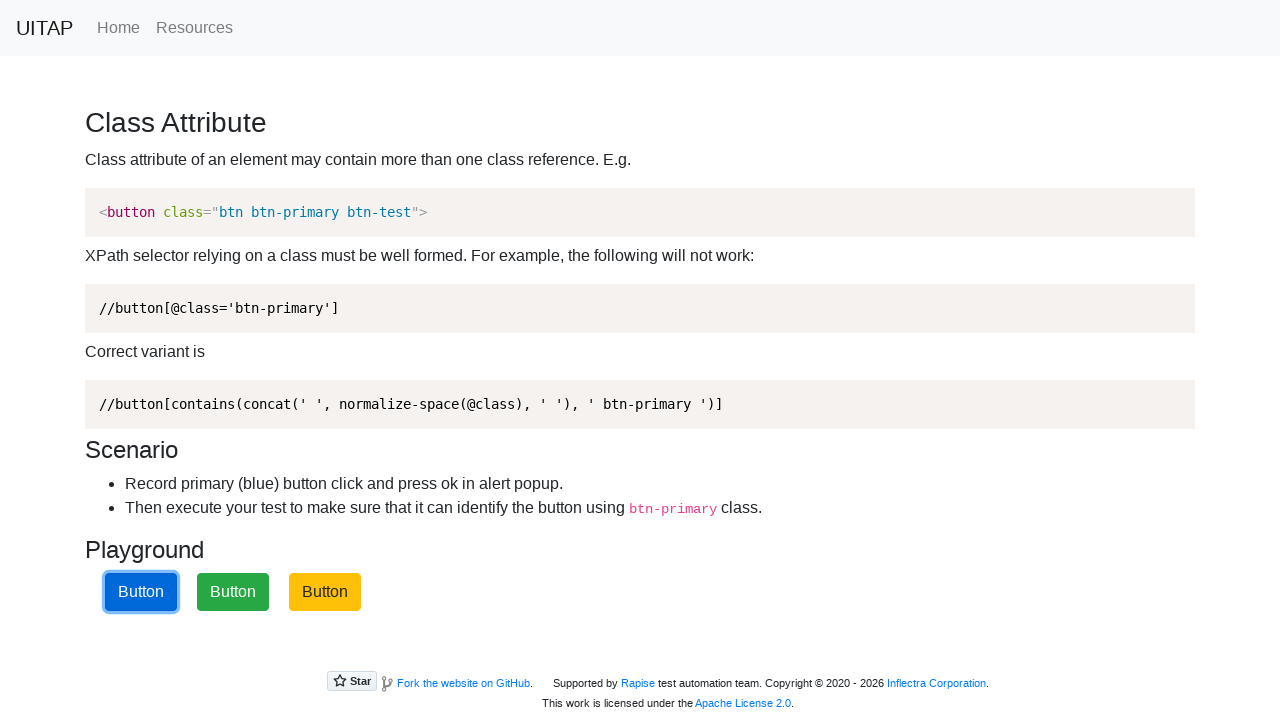

Reloaded the page
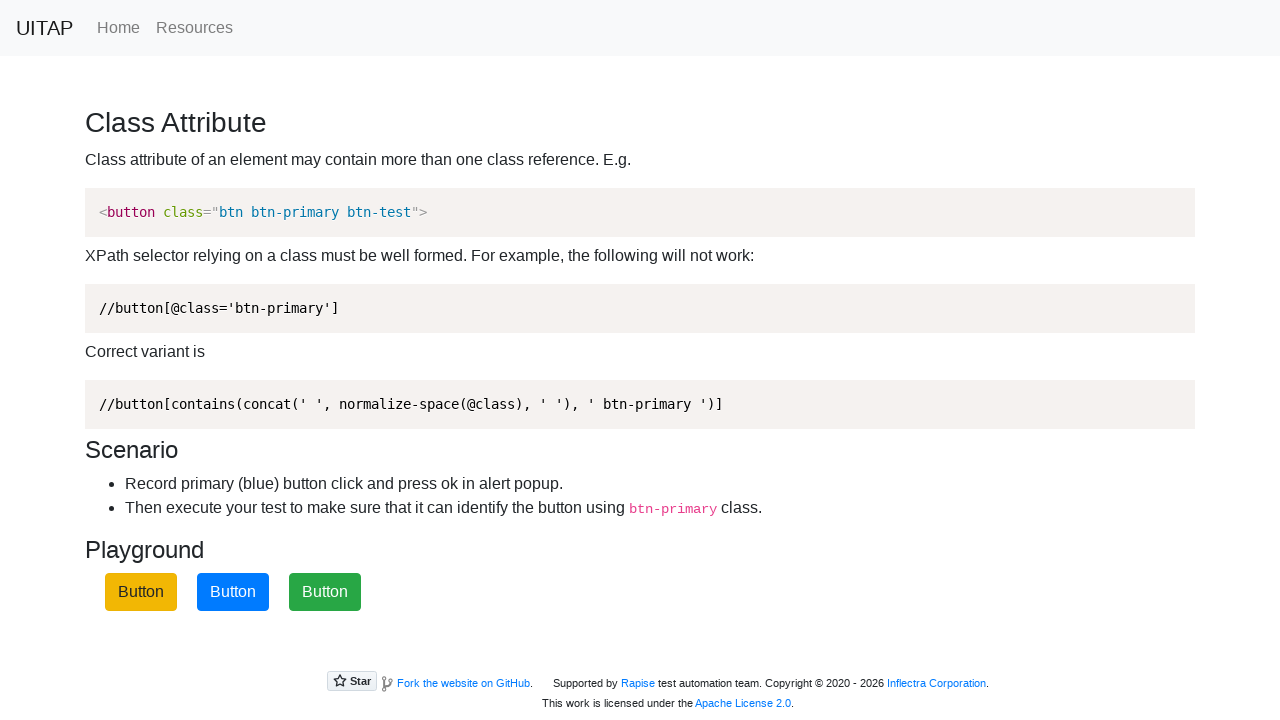

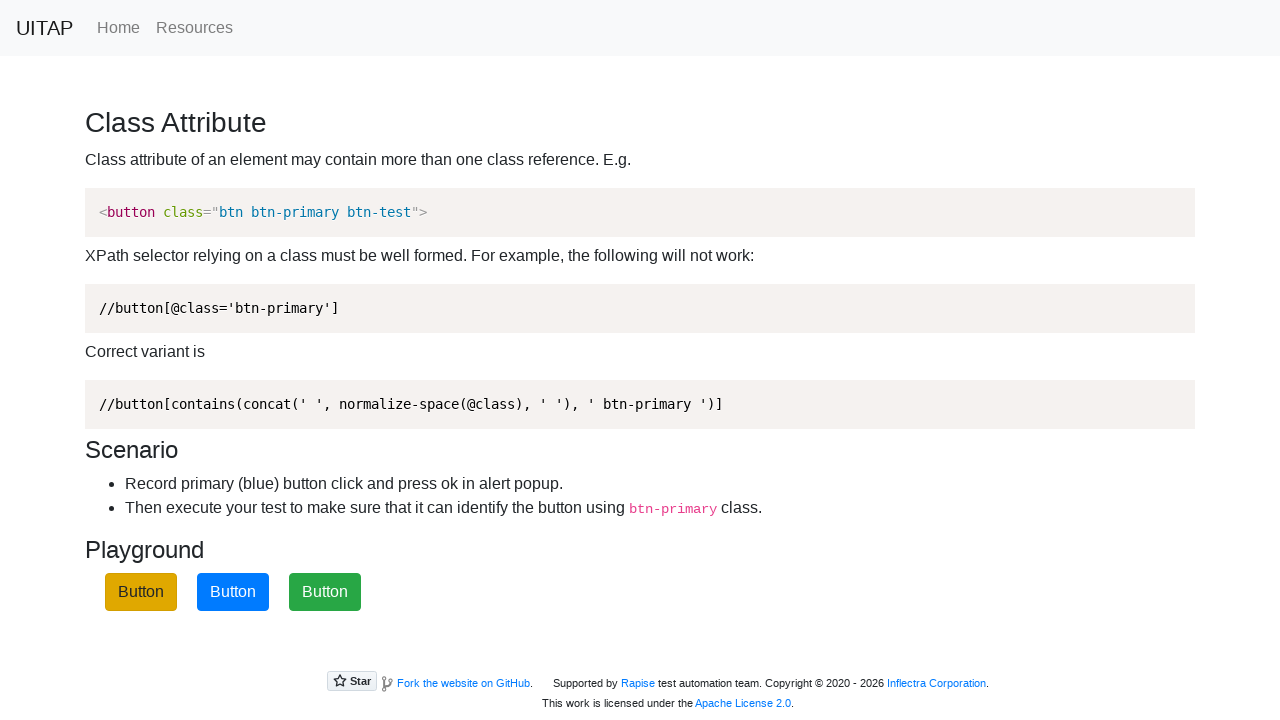